Navigates to the All Courses page and counts the number of courses displayed

Starting URL: https://alchemy.hguy.co/lms

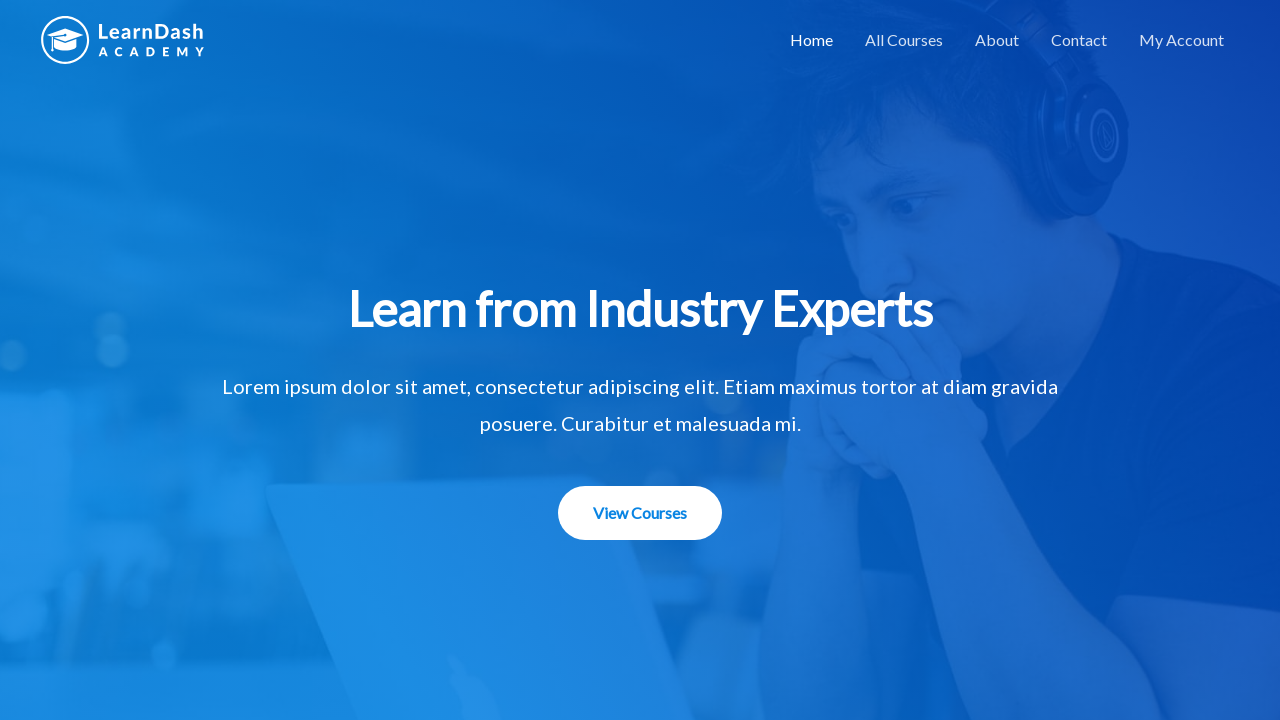

Clicked on 'All Courses' link in navigation at (904, 40) on text=All Courses
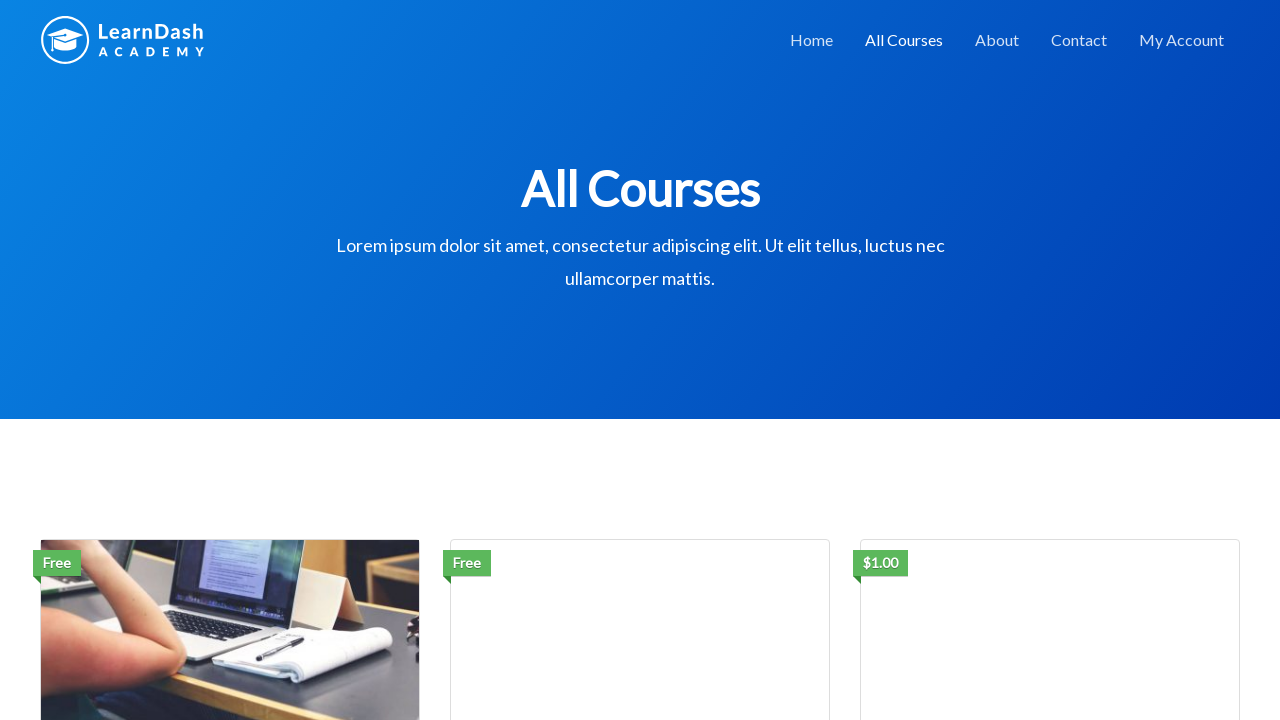

Waited for courses to load on All Courses page
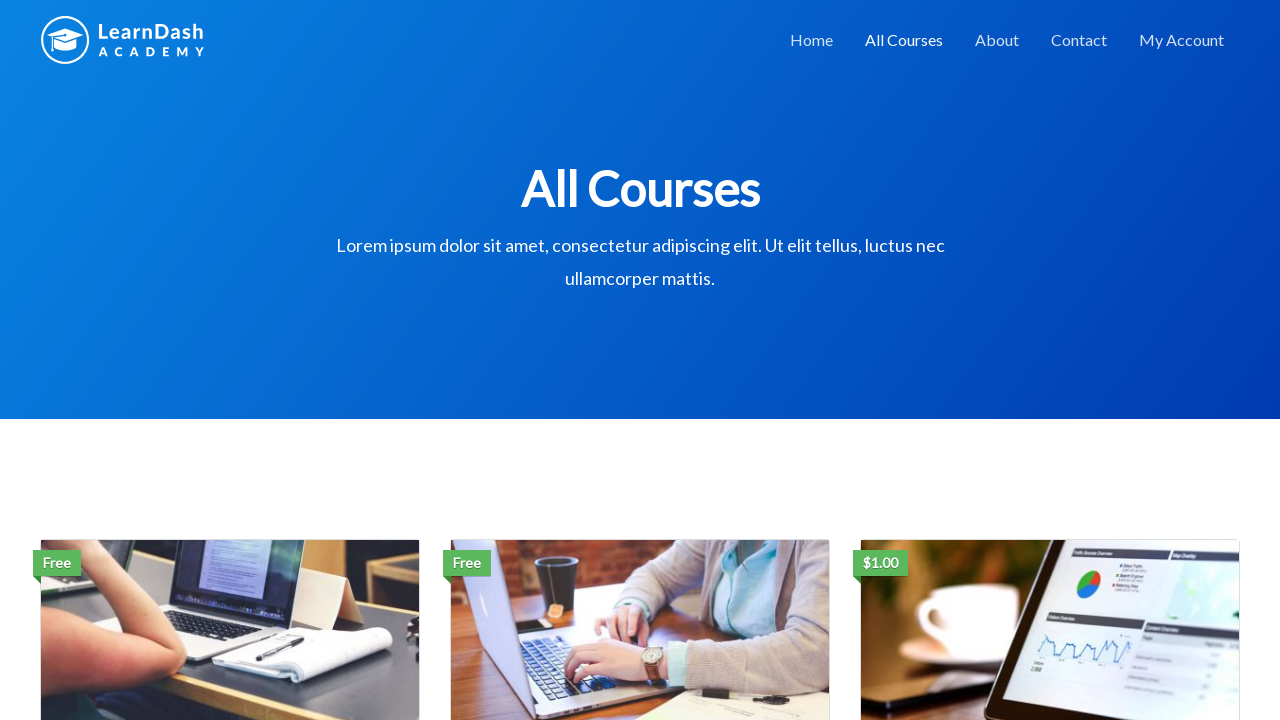

Retrieved all course elements from the page
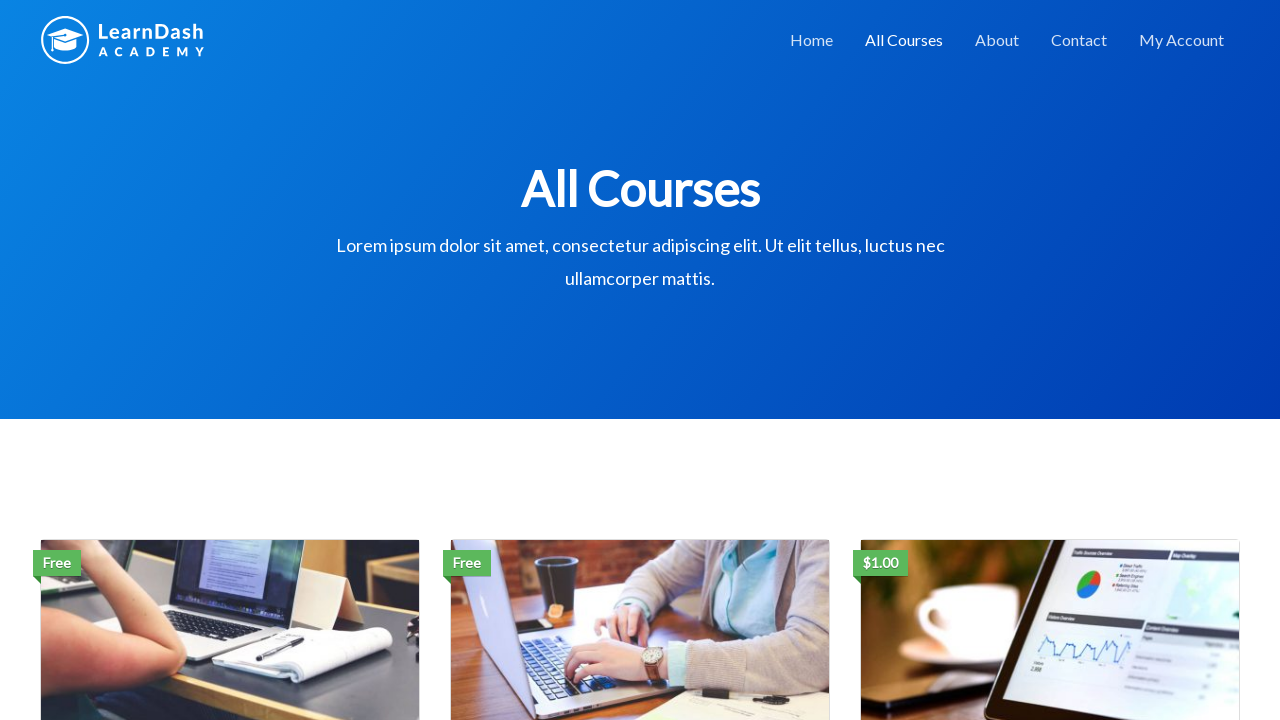

Counted total number of courses: 3
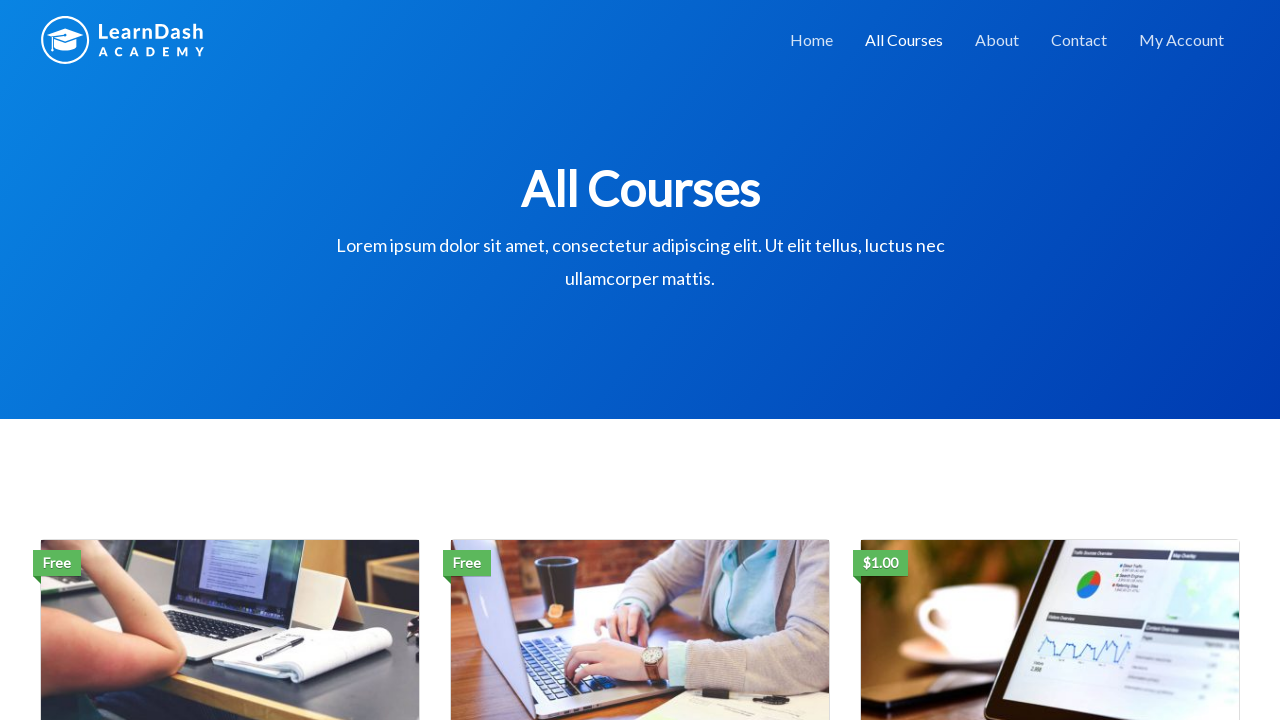

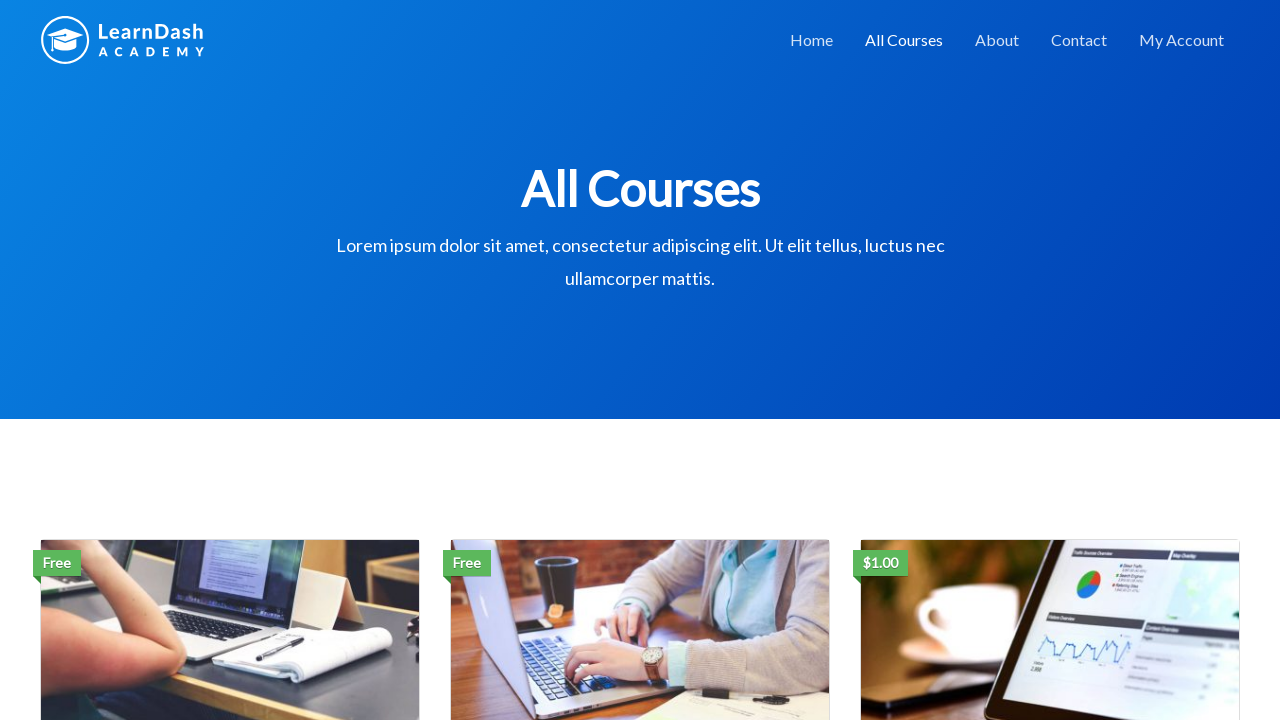